Navigates to Flipkart's homepage and verifies the page loads by checking the title is accessible.

Starting URL: https://www.flipkart.com/

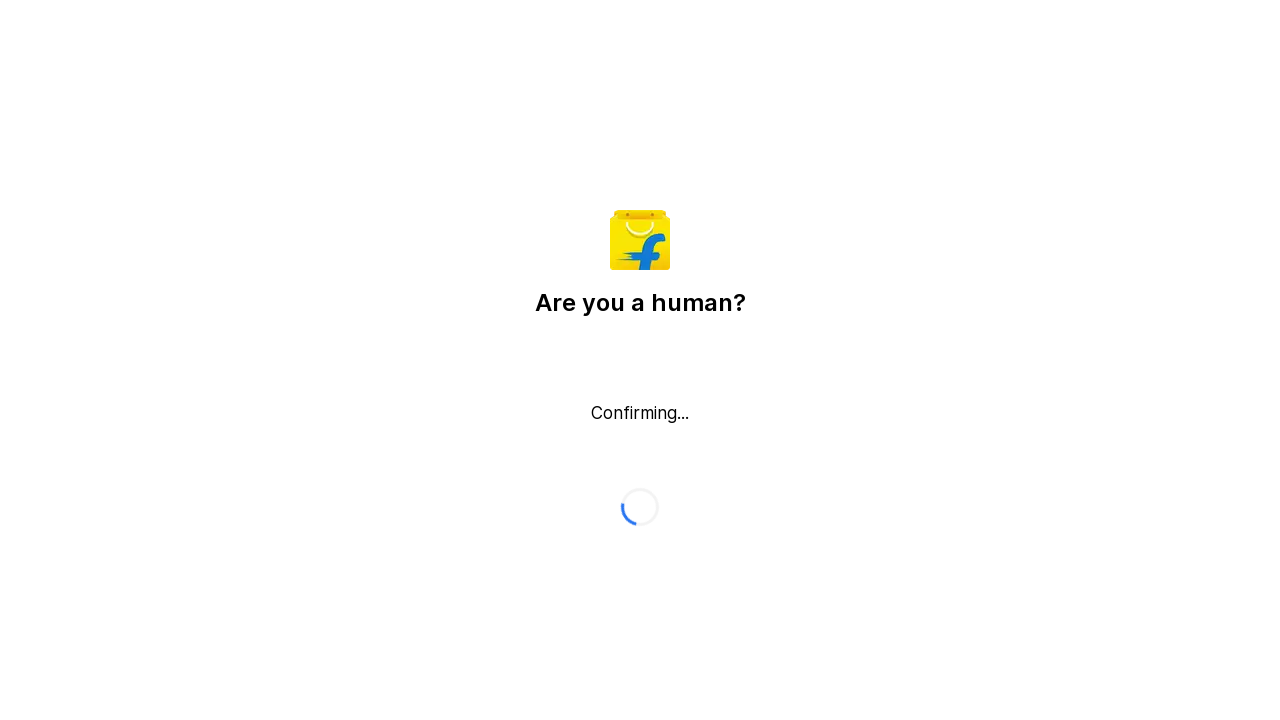

Waited for page to reach domcontentloaded state
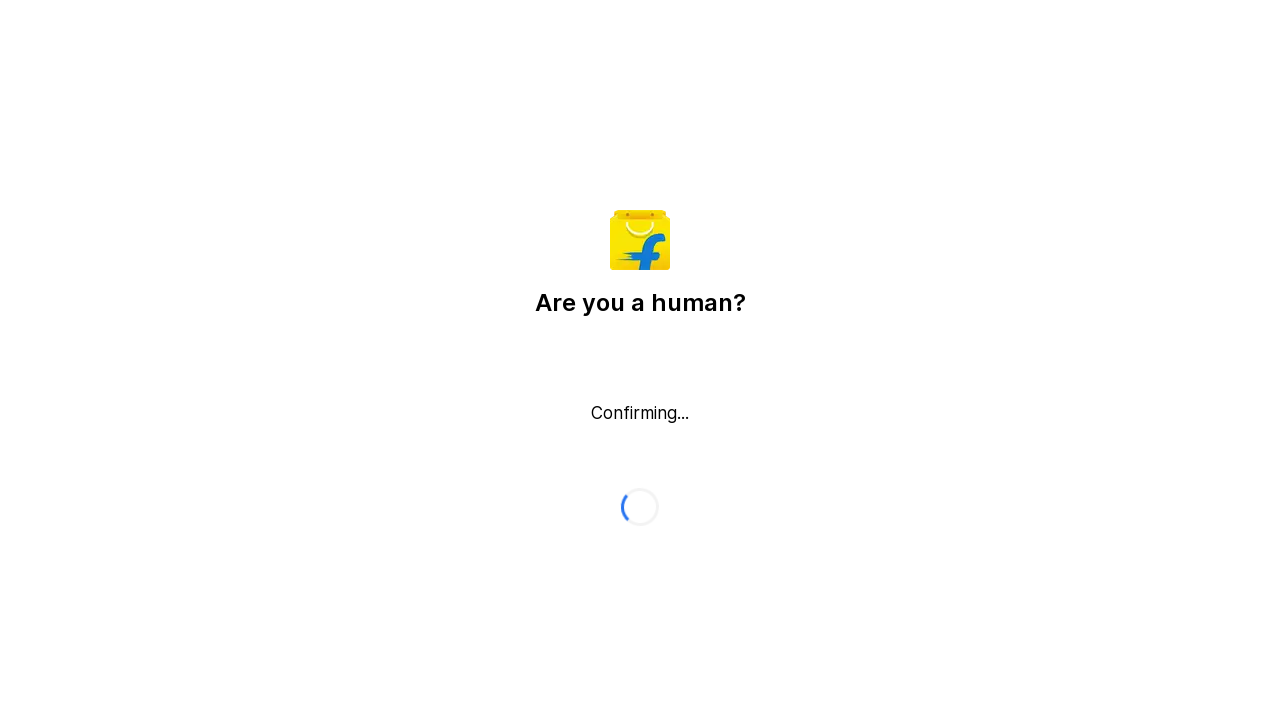

Retrieved page title: Flipkart reCAPTCHA
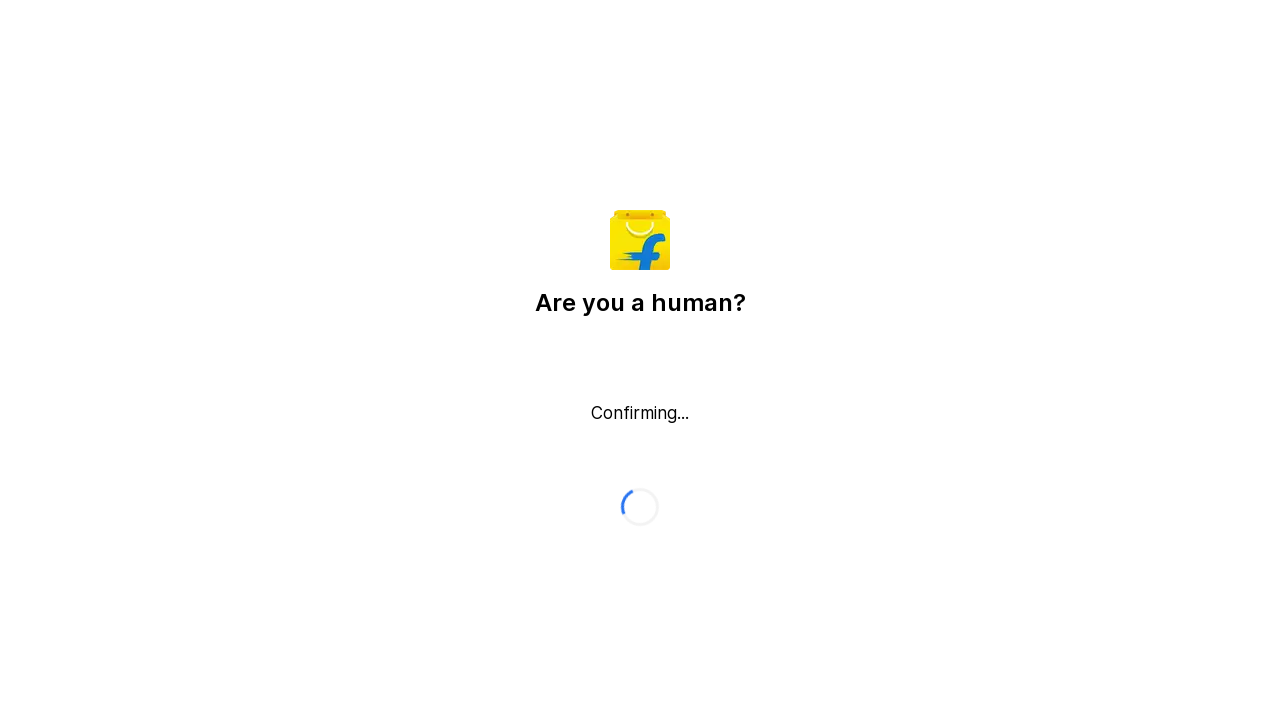

Printed page title to console
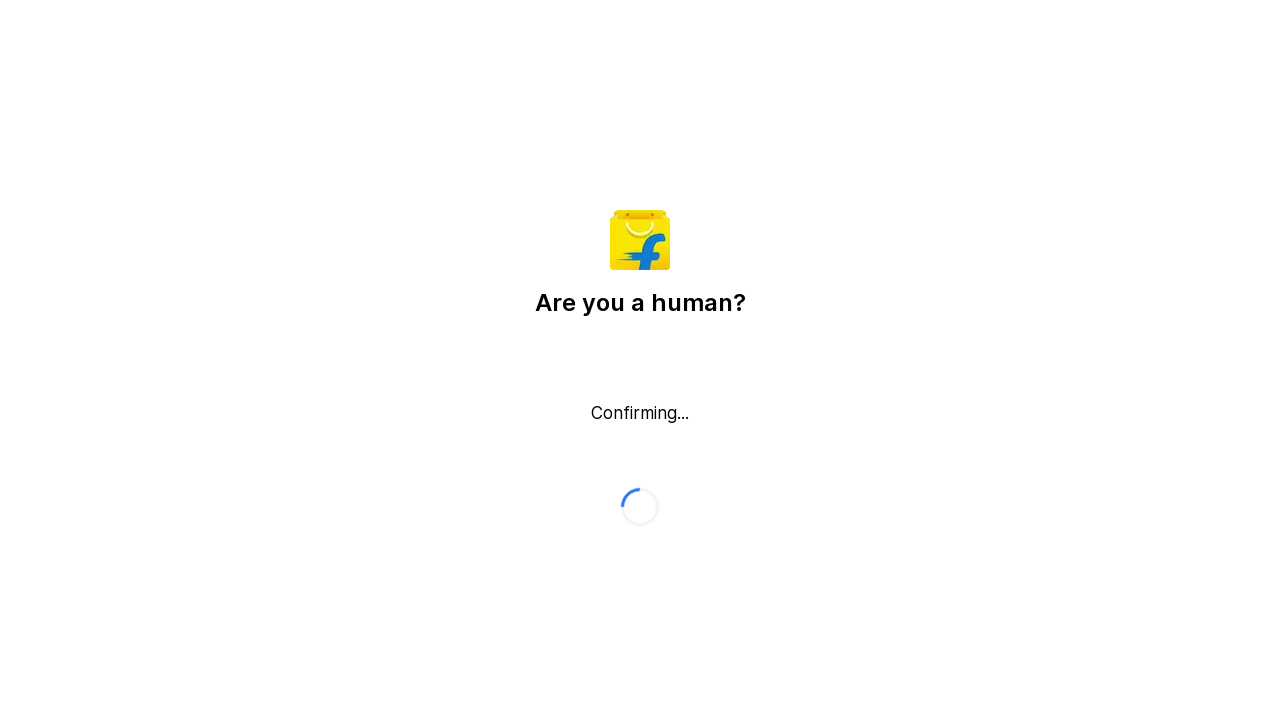

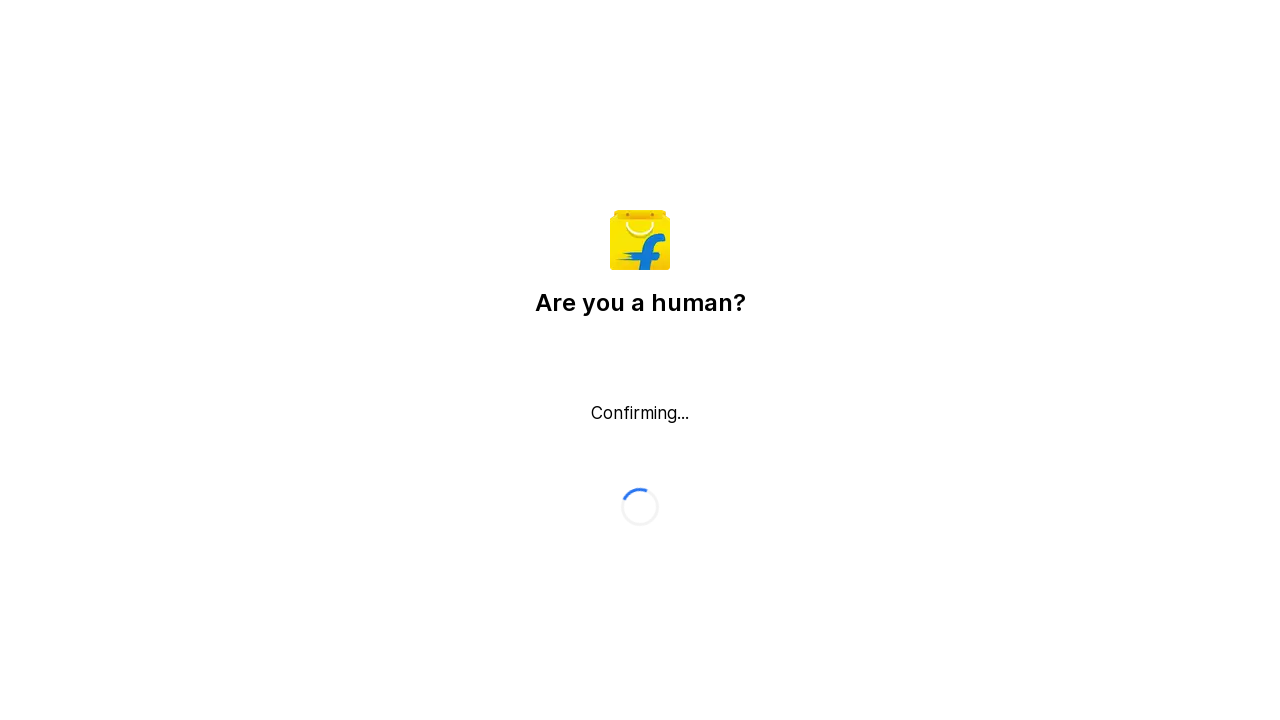